Tests the search functionality on python.org by searching for "pycon" and verifying that search results are displayed.

Starting URL: https://www.python.org

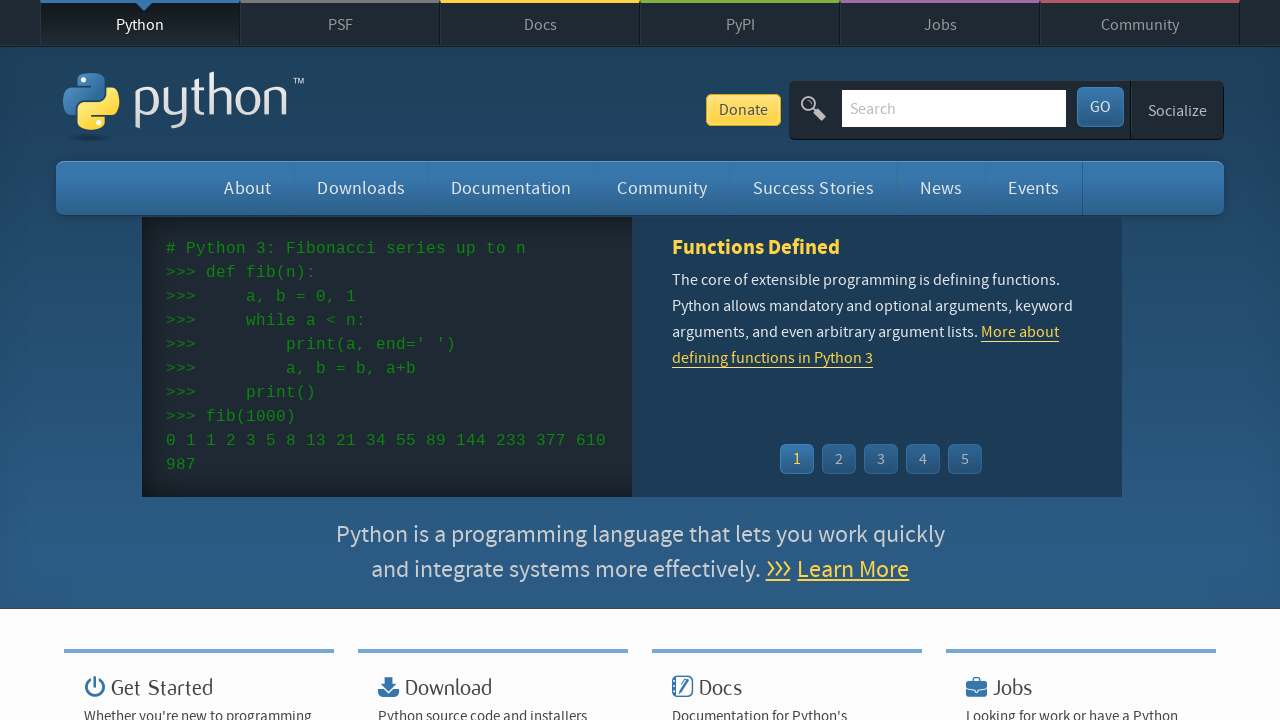

Verified page title contains 'Python'
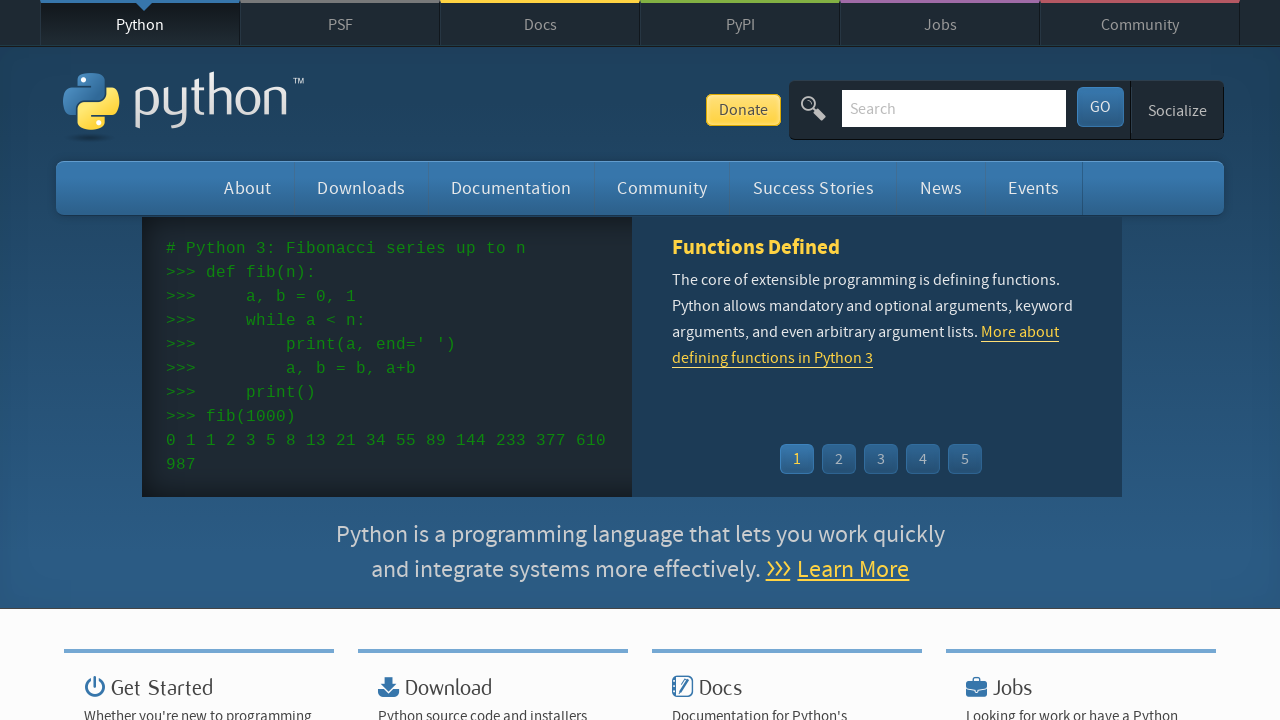

Filled search box with 'pycon' on input[name='q']
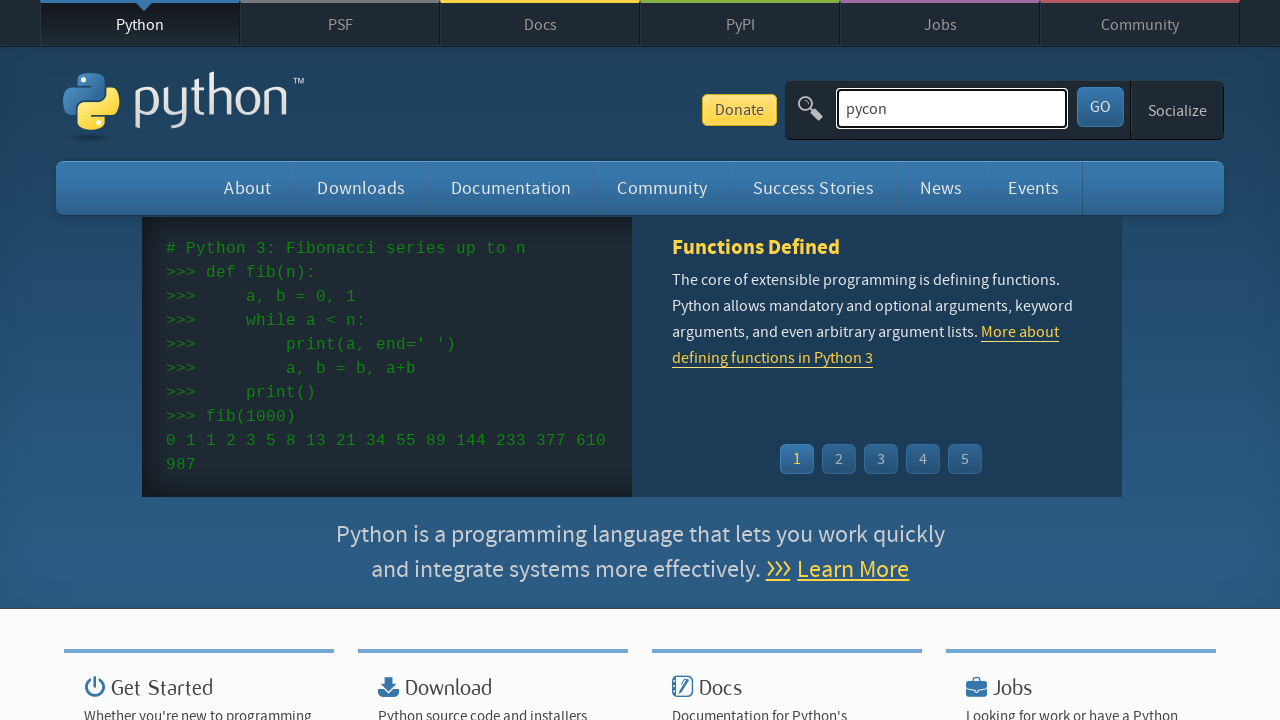

Clicked search submit button at (1100, 107) on button[id='submit']
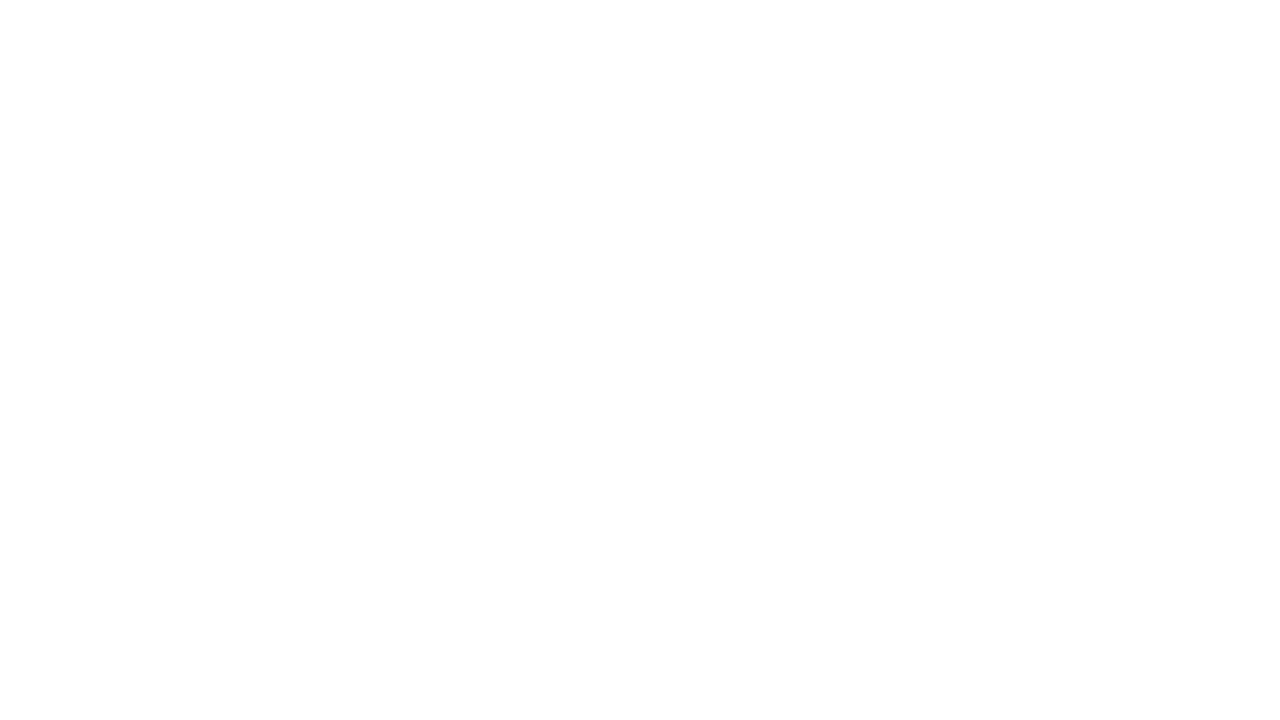

Search results page loaded
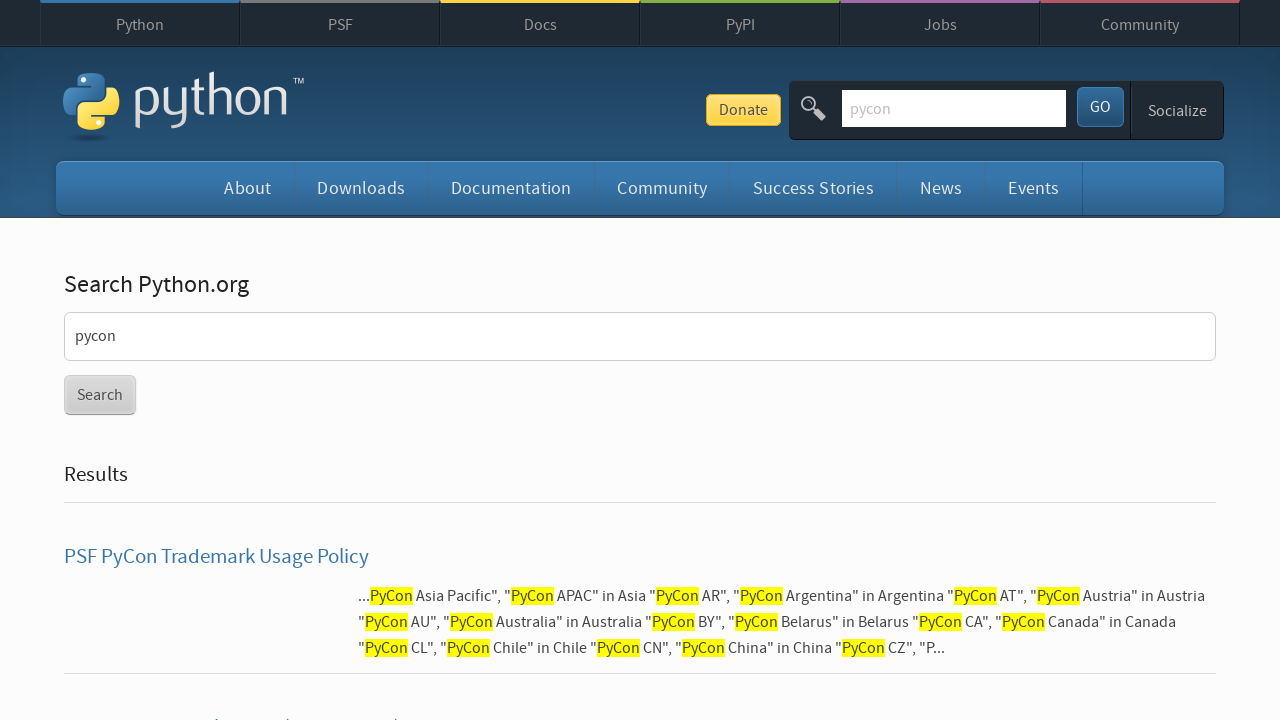

Verified search results are displayed (found for 'pycon' search)
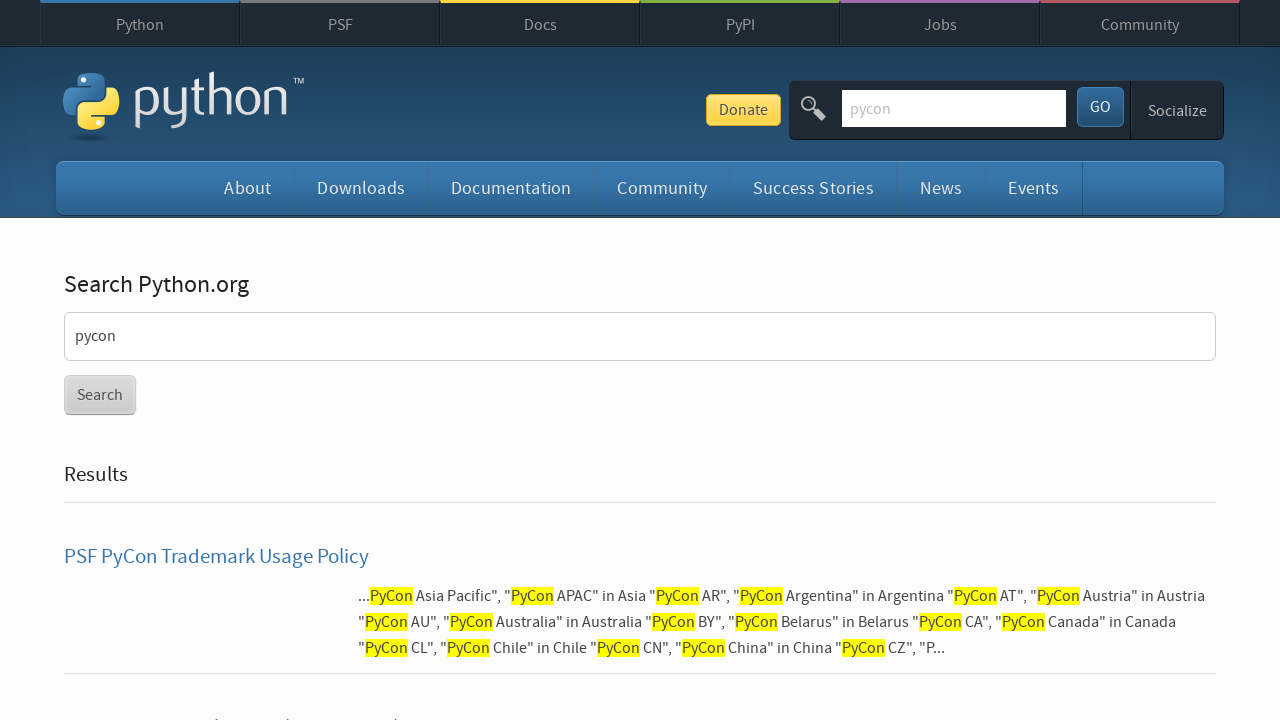

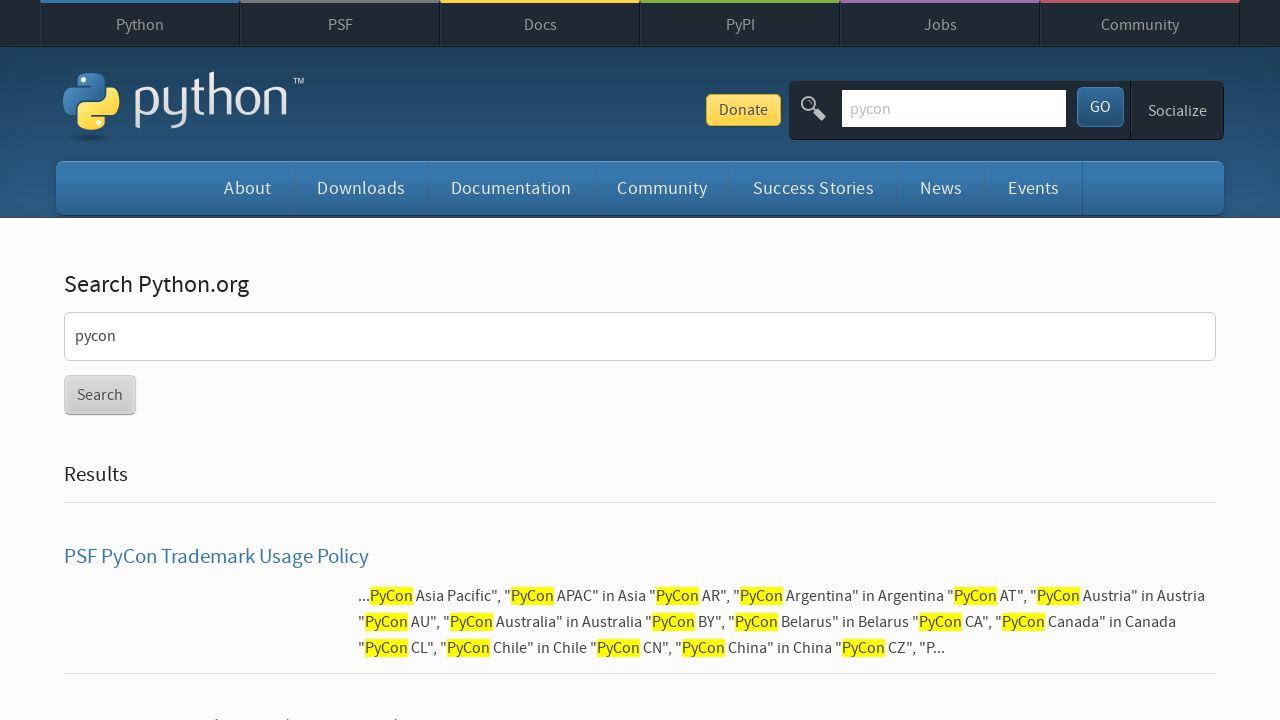